Tests table sorting functionality by clicking the Due column header twice to sort in descending order

Starting URL: http://the-internet.herokuapp.com/tables

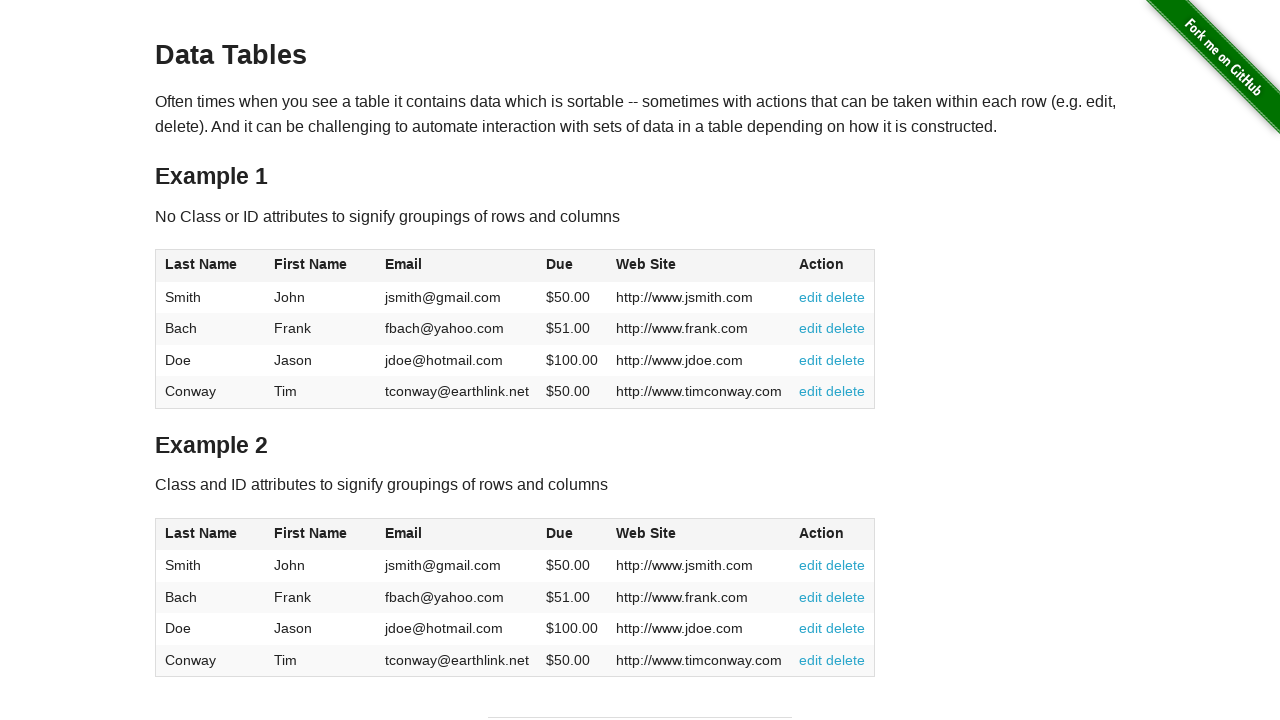

Clicked Due column header first time for ascending sort at (572, 266) on #table1 thead tr th:nth-of-type(4)
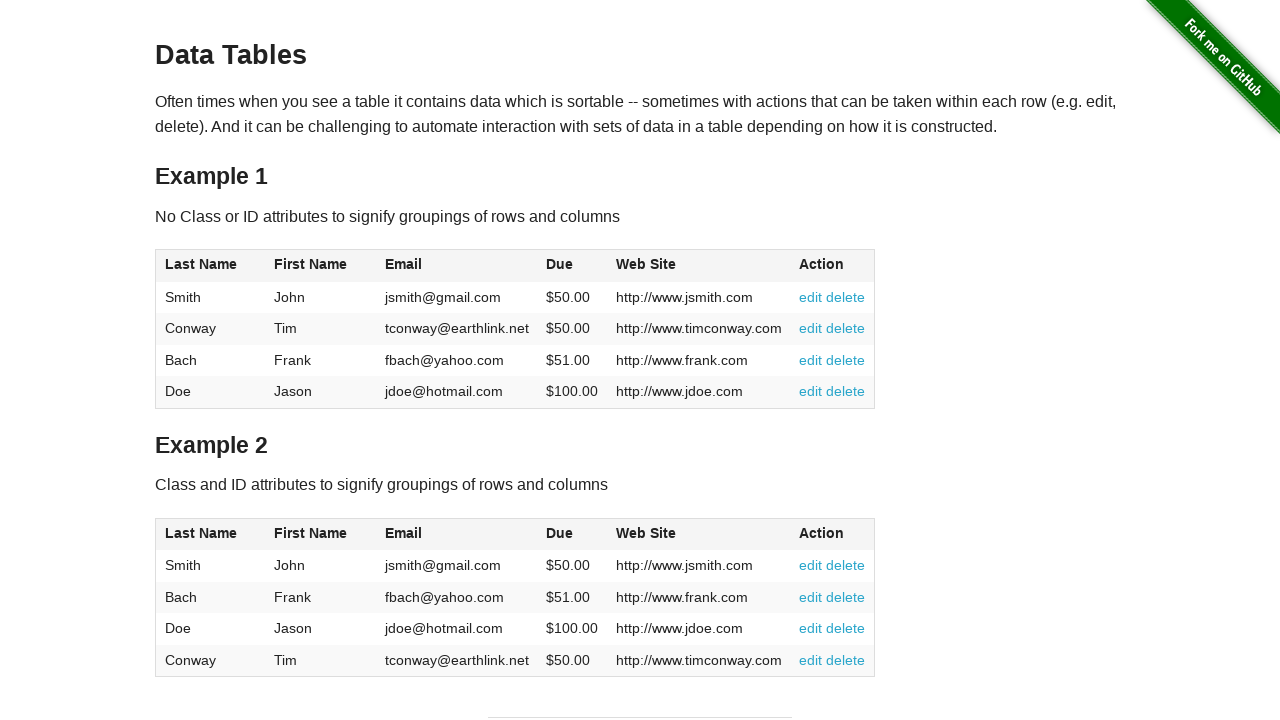

Clicked Due column header second time for descending sort at (572, 266) on #table1 thead tr th:nth-of-type(4)
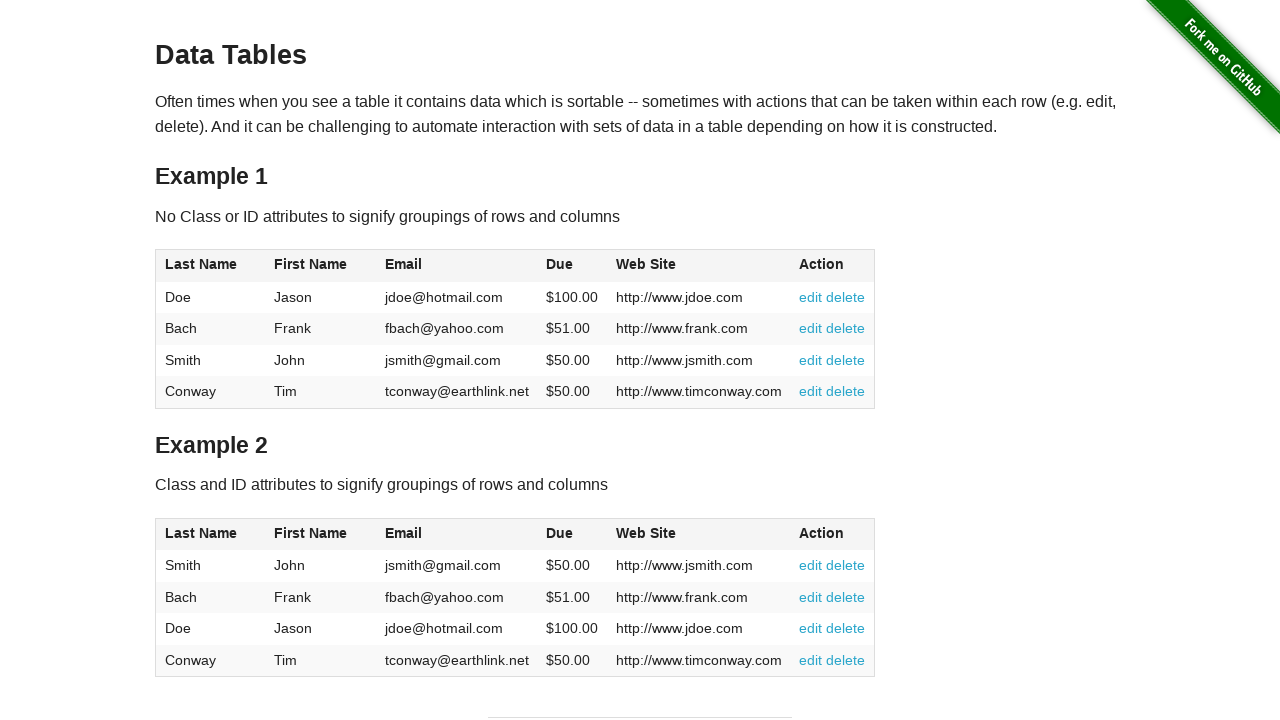

Due column values loaded and table sorted in descending order
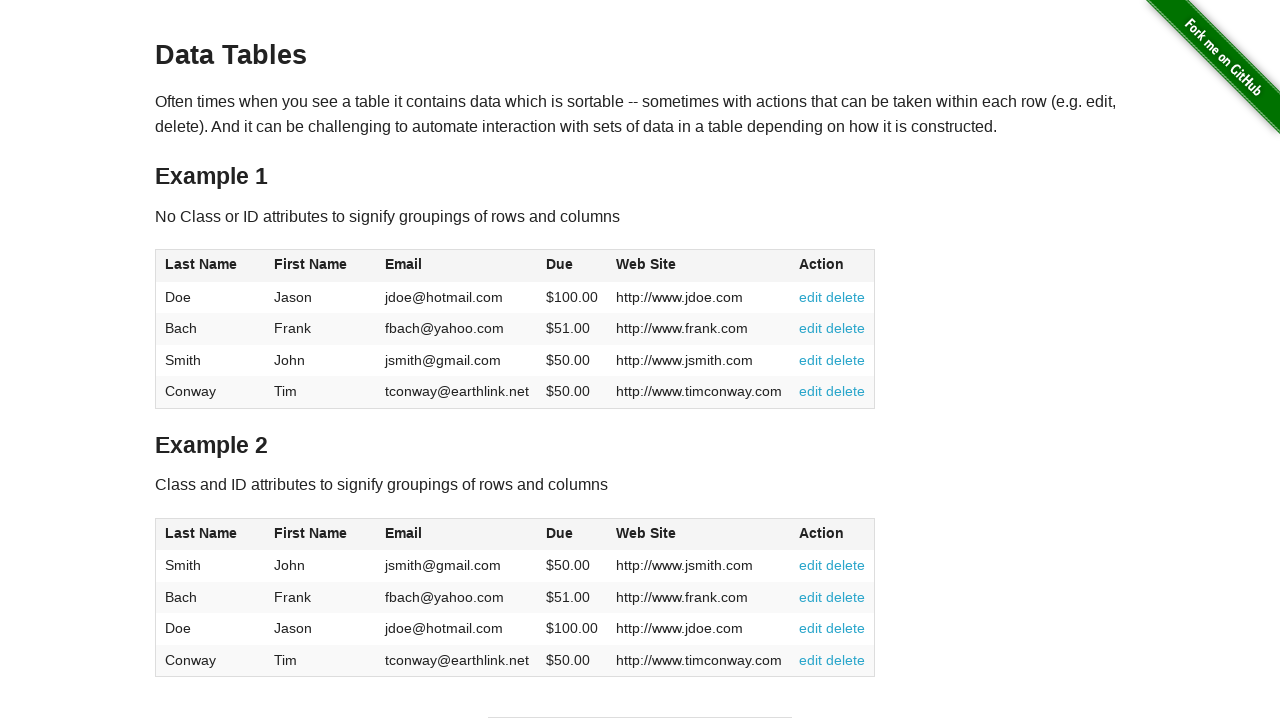

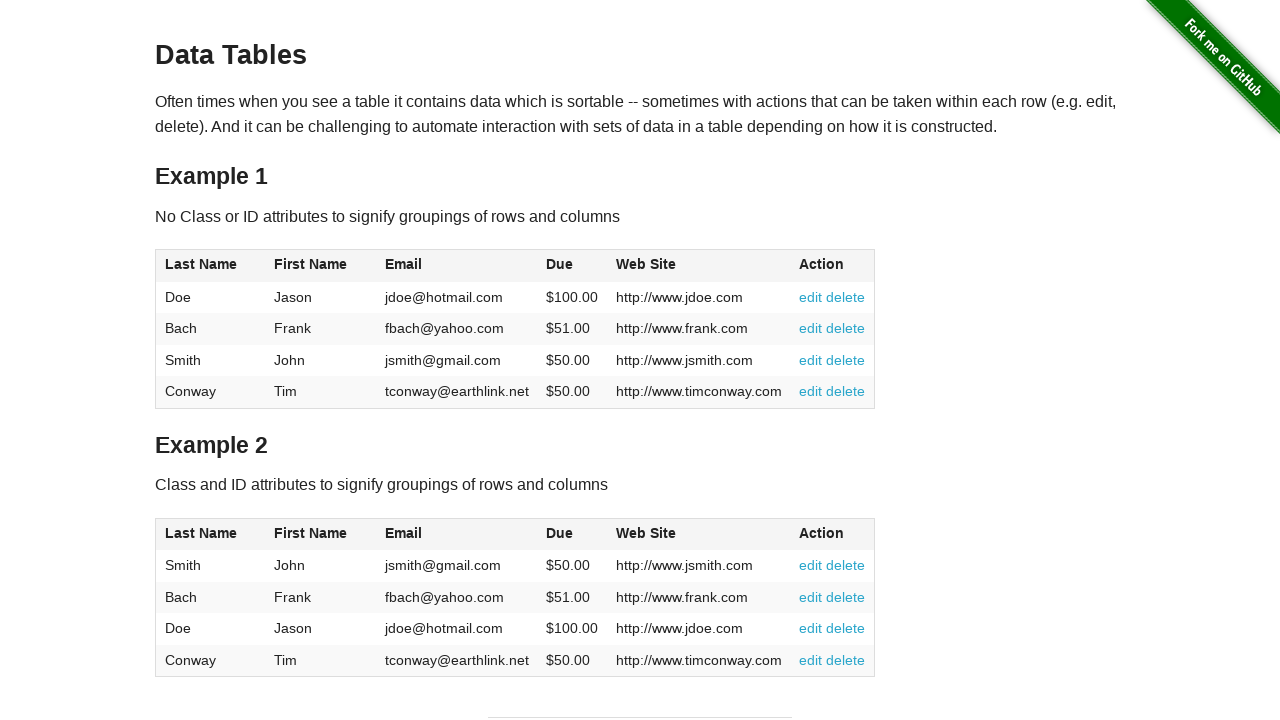